Tests that clicking the dismiss button on the confirmation page returns the user to the signup page

Starting URL: https://shimmering-hamster-bbee86.netlify.app/

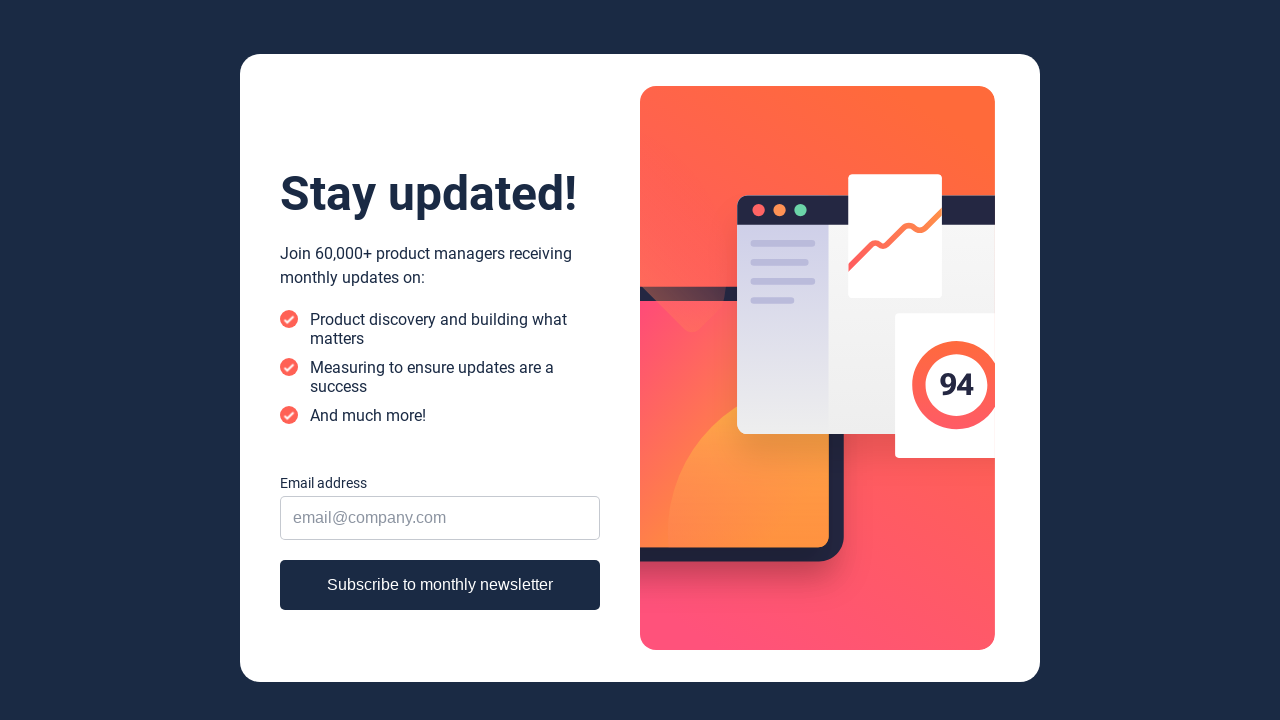

Filled email field with 'testdismiss@example.com' on input[type='email']
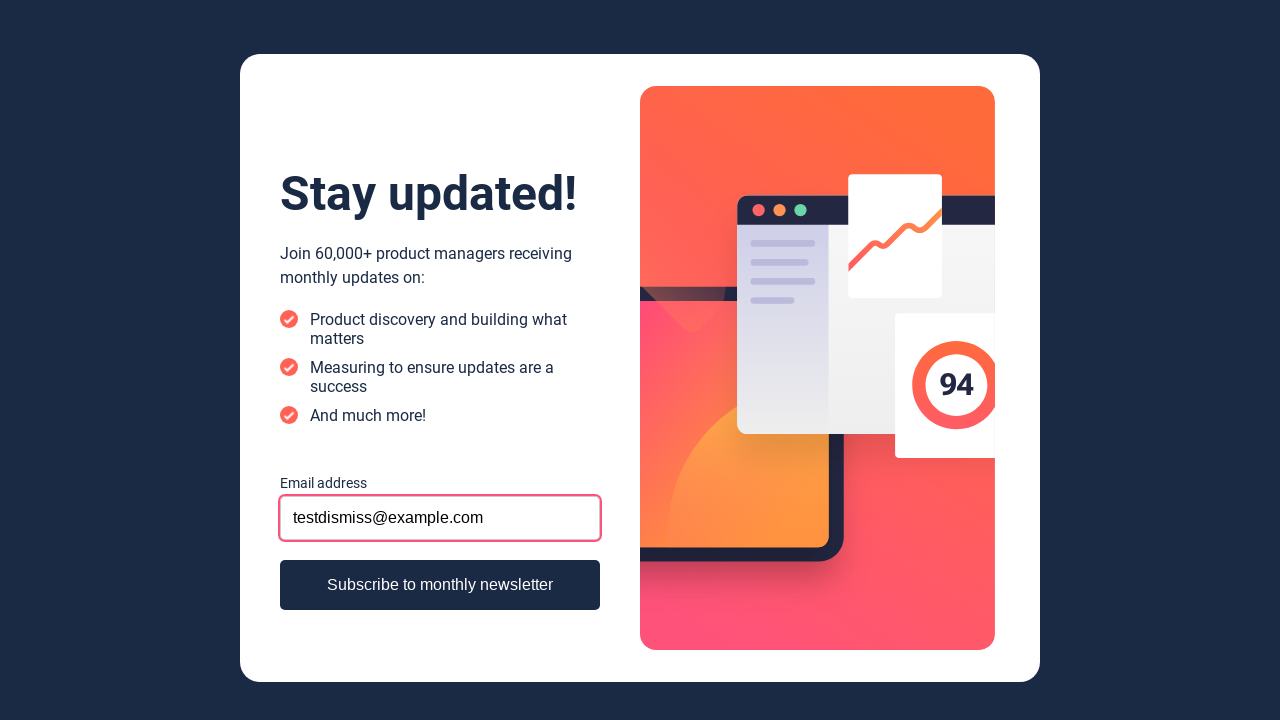

Clicked subscribe button at (440, 585) on button[type='submit'], button:has-text('Subscribe'), .subscribe-btn
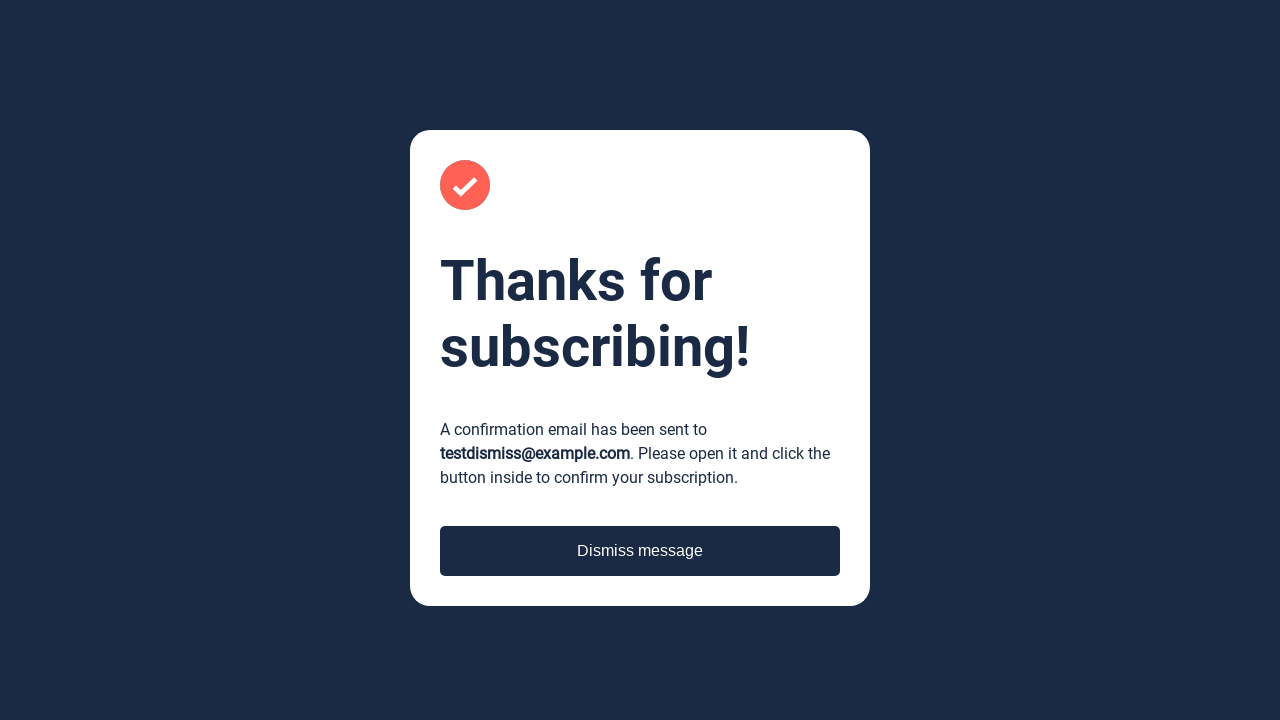

Confirmation page loaded with 'Thanks for subscribing!' message
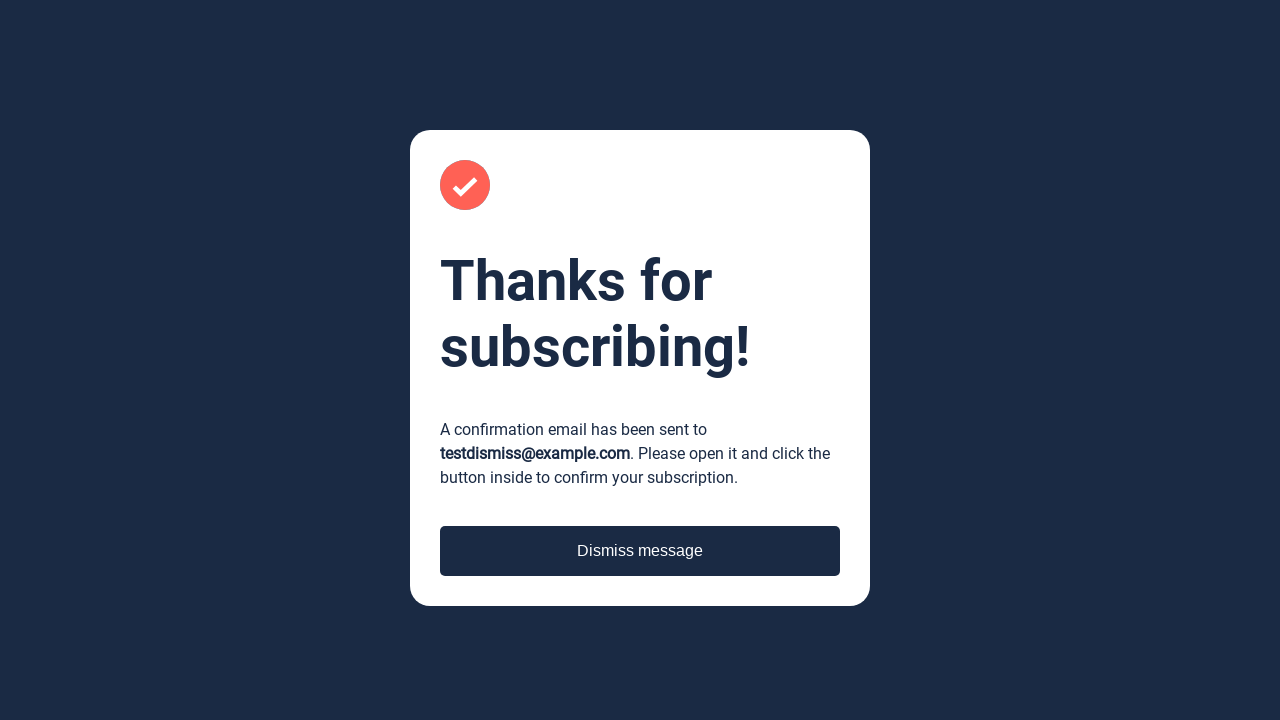

Clicked dismiss button on confirmation page at (640, 551) on button:has-text('Dismiss'), .dismiss-btn, button[class*='dismiss']
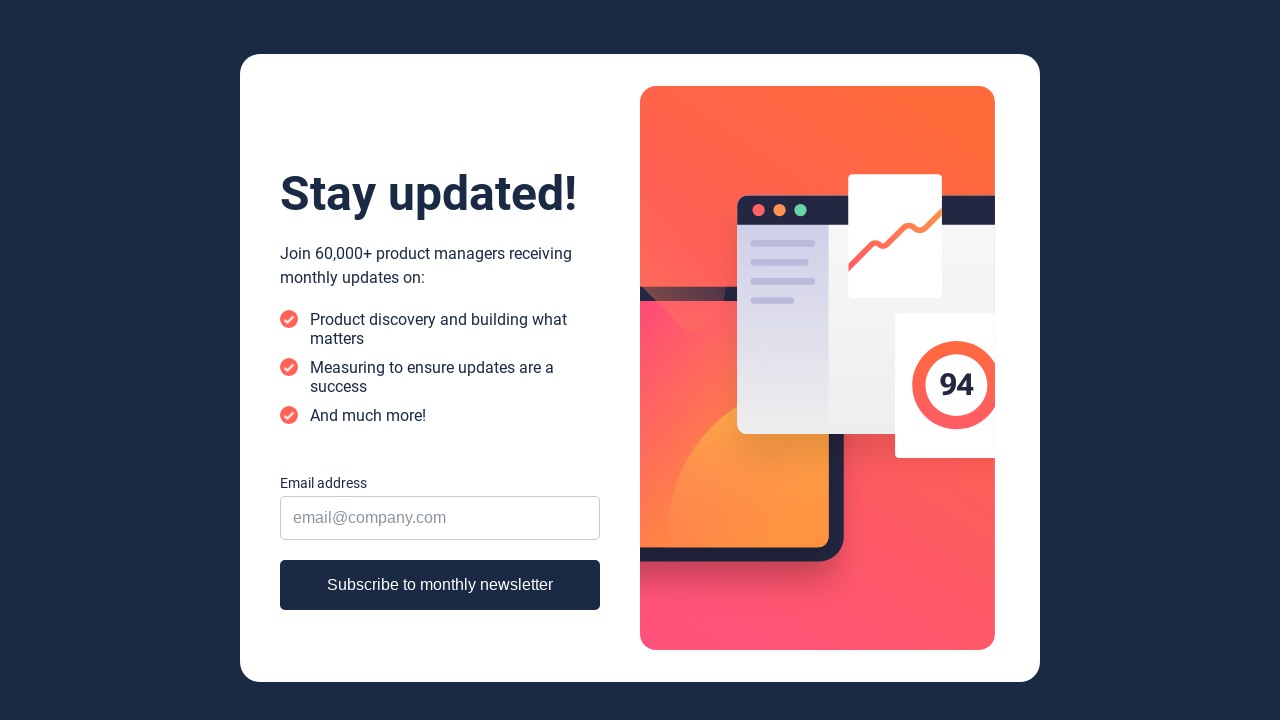

Returned to signup page with 'Stay updated!' heading visible
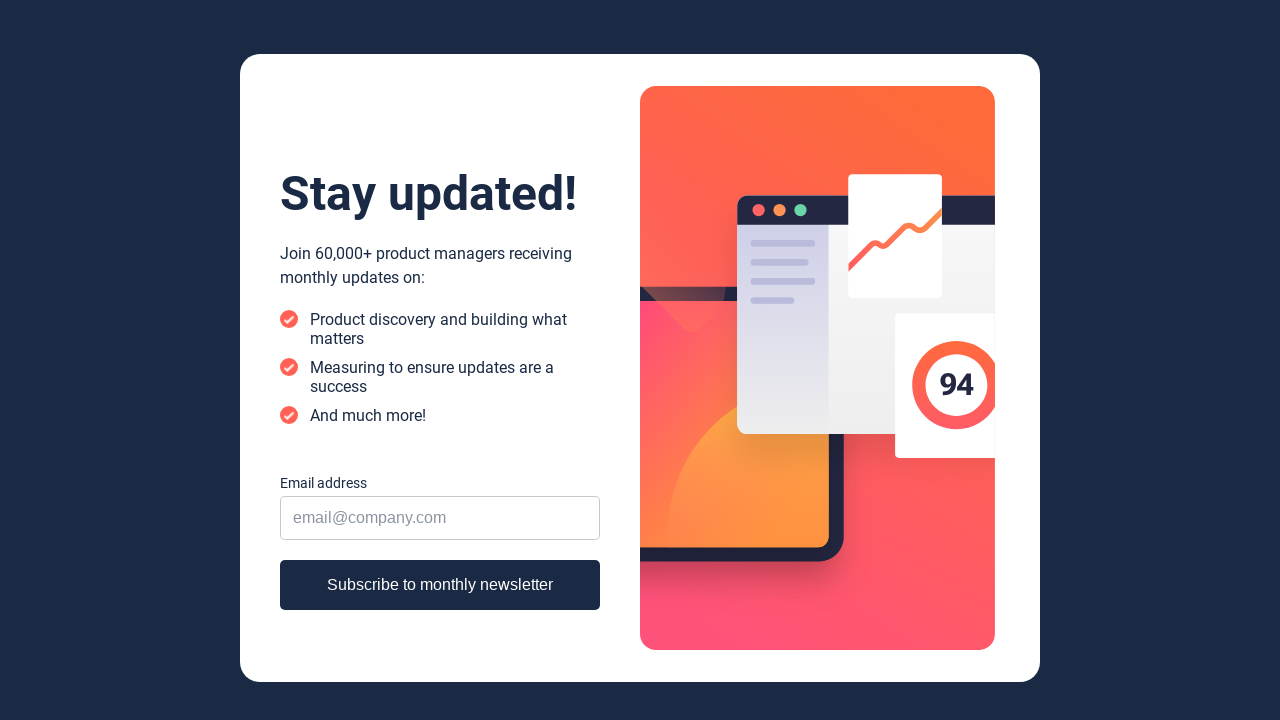

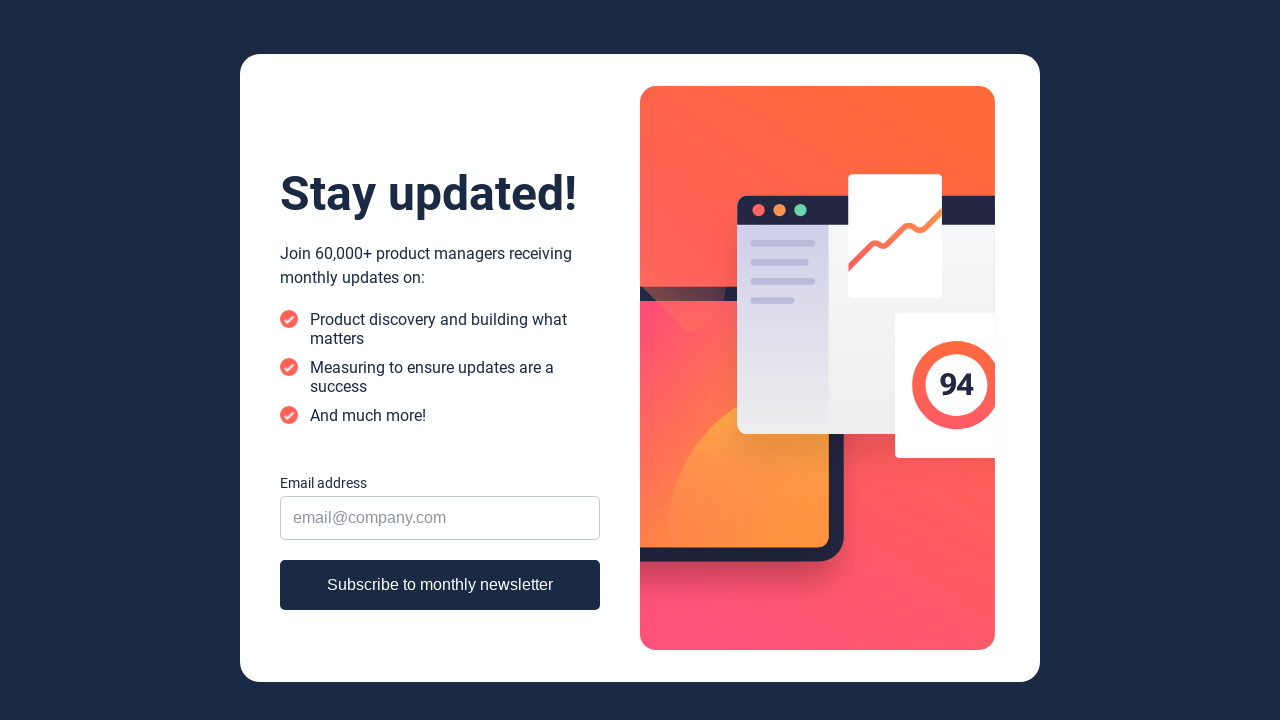